Tests that the complete all checkbox updates state when individual items are completed or cleared

Starting URL: https://demo.playwright.dev/todomvc

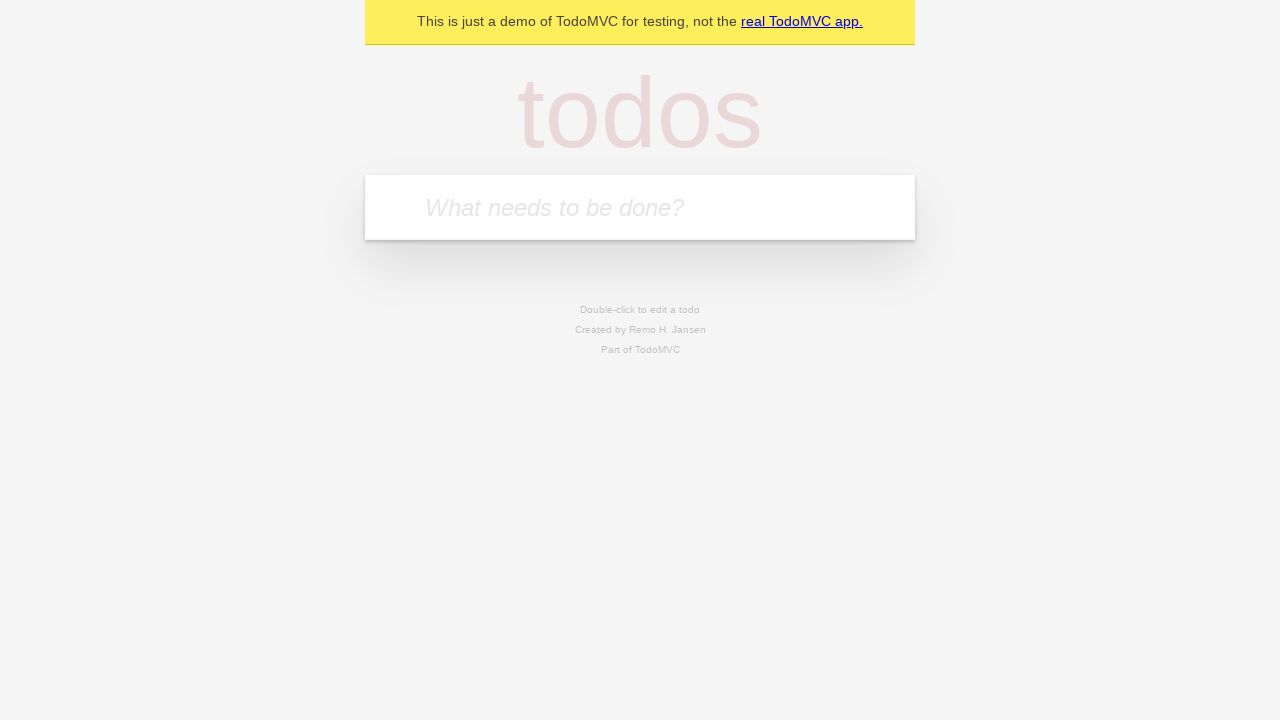

Filled todo input with 'buy some cheese' on internal:attr=[placeholder="What needs to be done?"i]
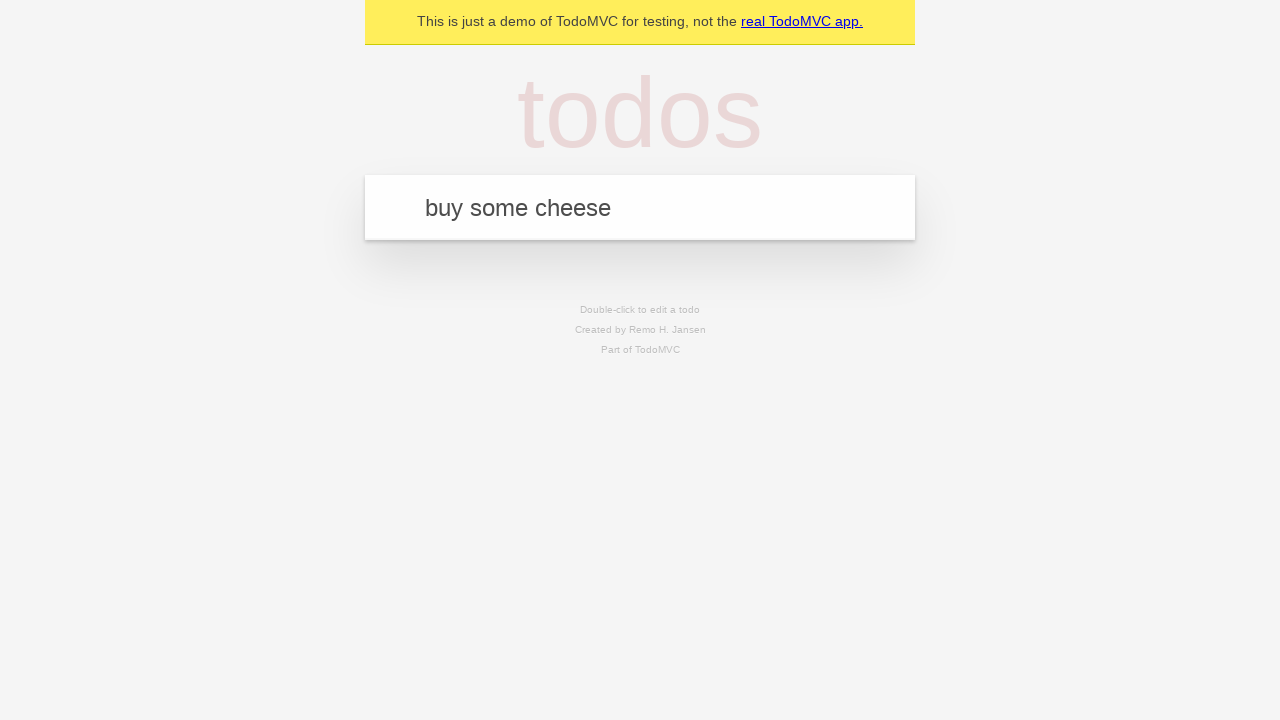

Pressed Enter to add first todo item on internal:attr=[placeholder="What needs to be done?"i]
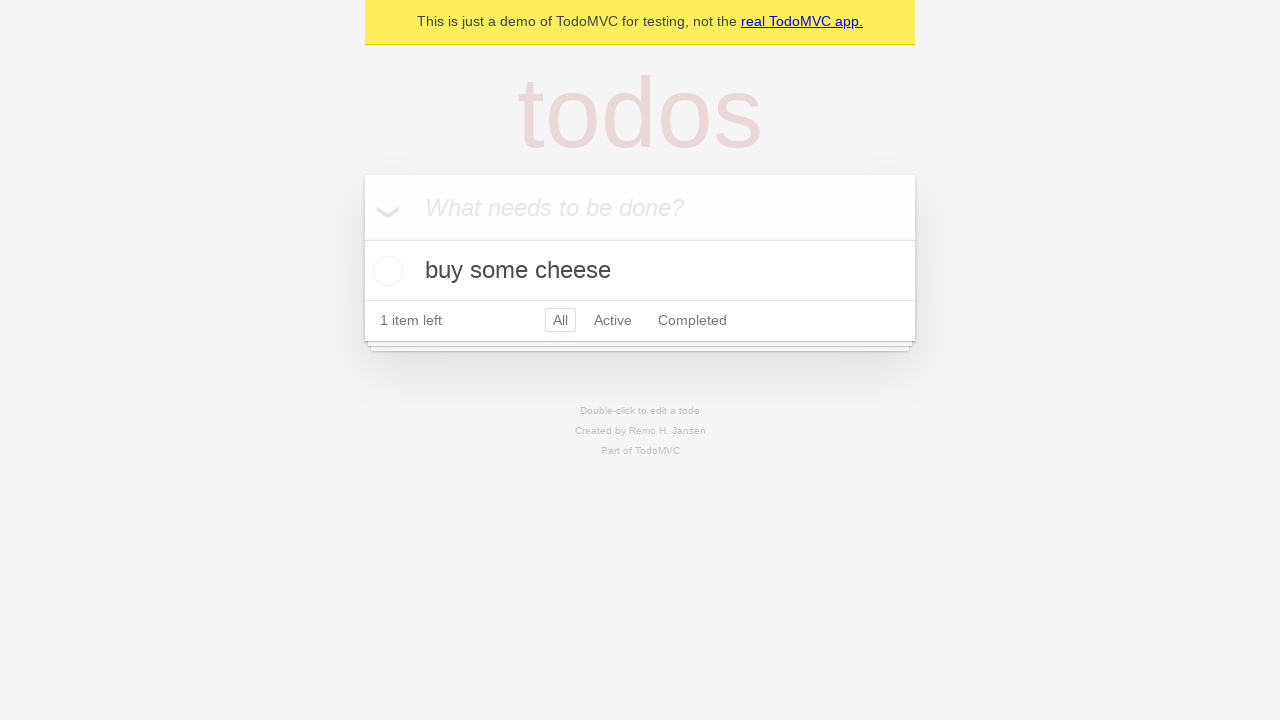

Filled todo input with 'feed the cat' on internal:attr=[placeholder="What needs to be done?"i]
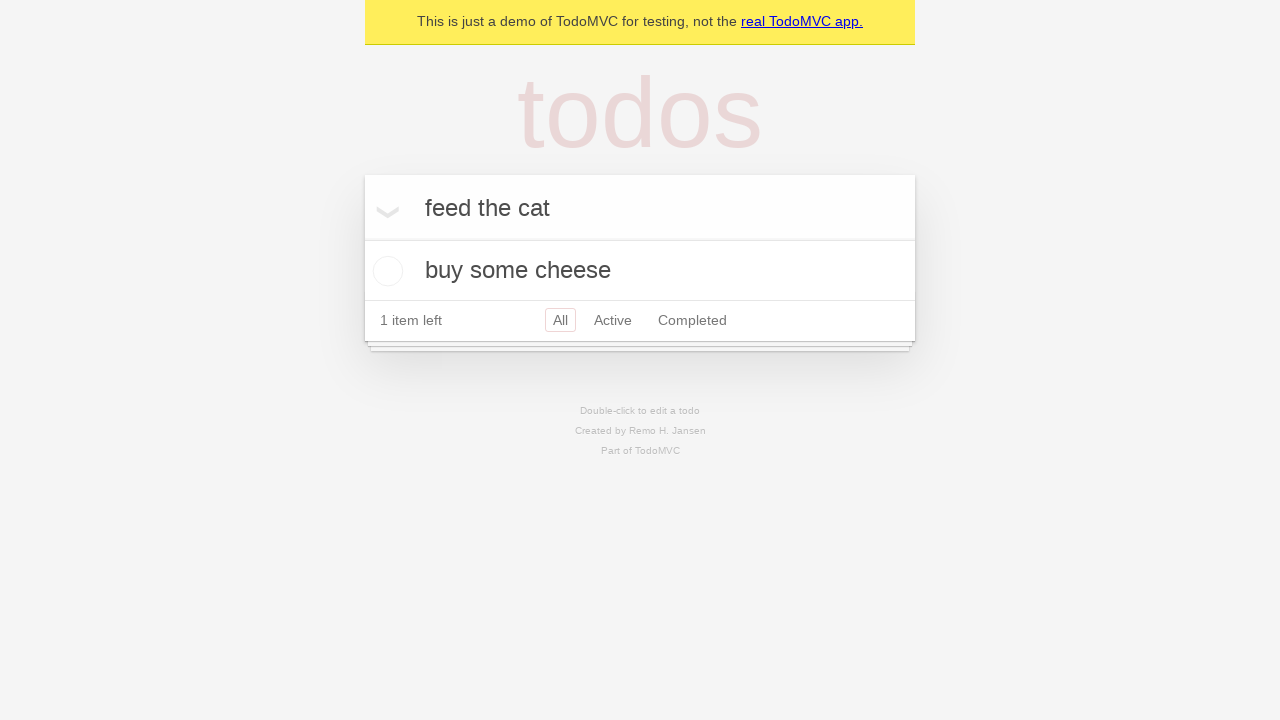

Pressed Enter to add second todo item on internal:attr=[placeholder="What needs to be done?"i]
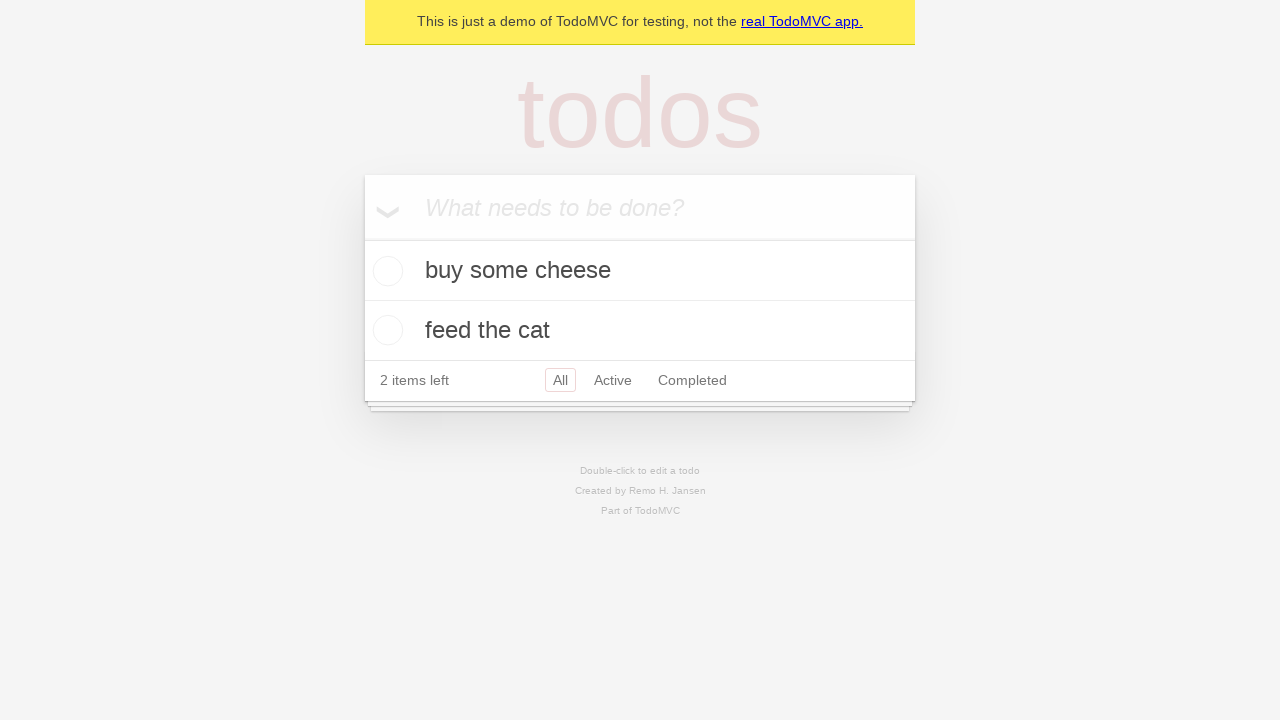

Filled todo input with 'book a doctors appointment' on internal:attr=[placeholder="What needs to be done?"i]
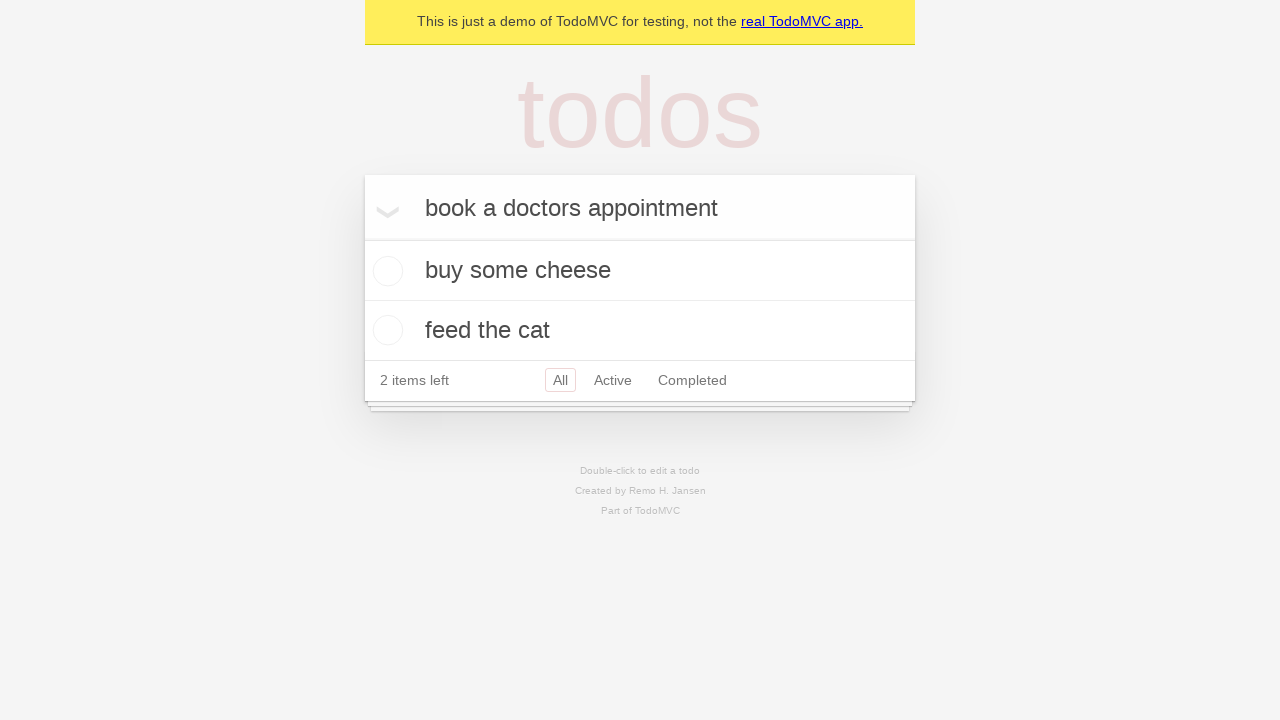

Pressed Enter to add third todo item on internal:attr=[placeholder="What needs to be done?"i]
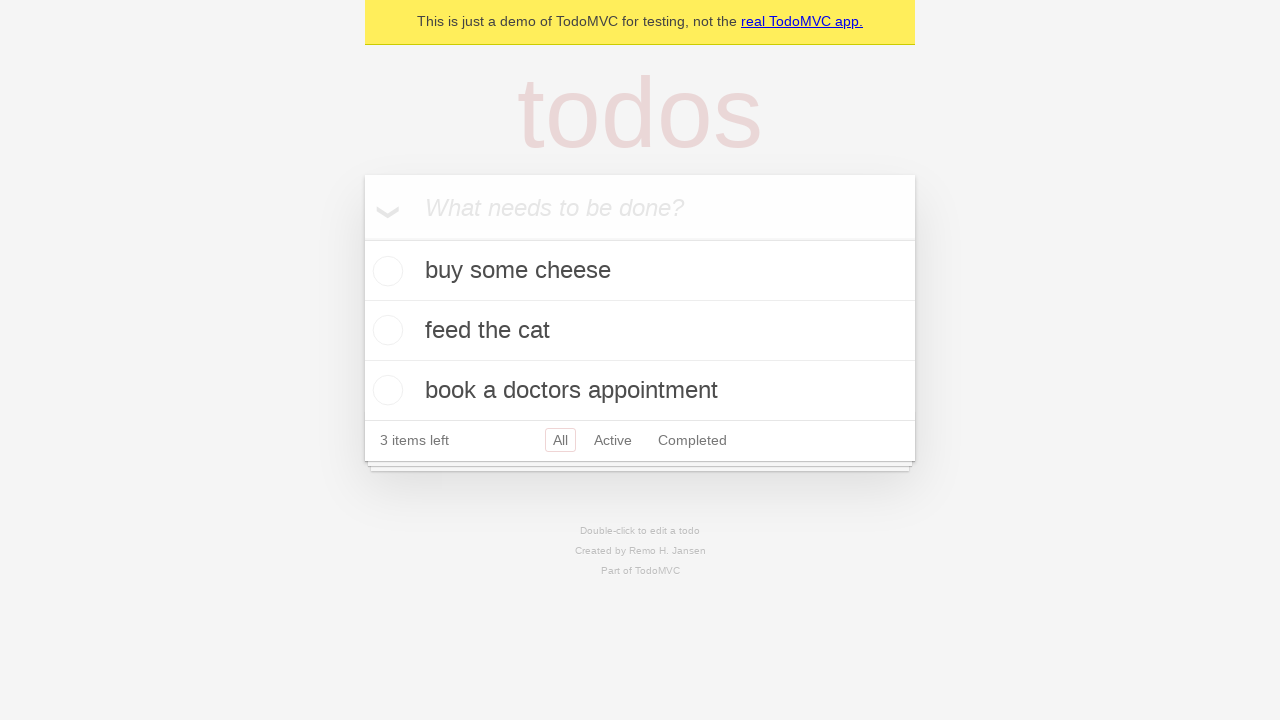

Checked the 'Mark all as complete' checkbox to complete all items at (362, 238) on internal:label="Mark all as complete"i
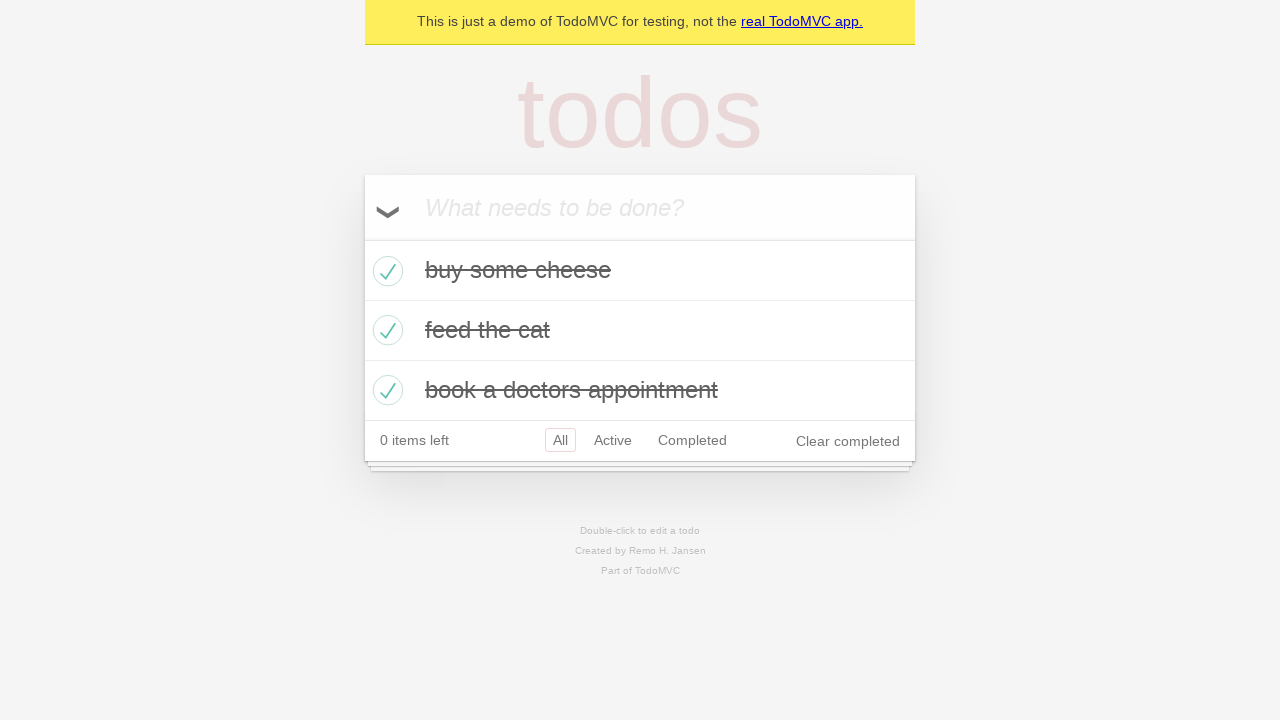

Unchecked the first todo item at (385, 271) on internal:testid=[data-testid="todo-item"s] >> nth=0 >> internal:role=checkbox
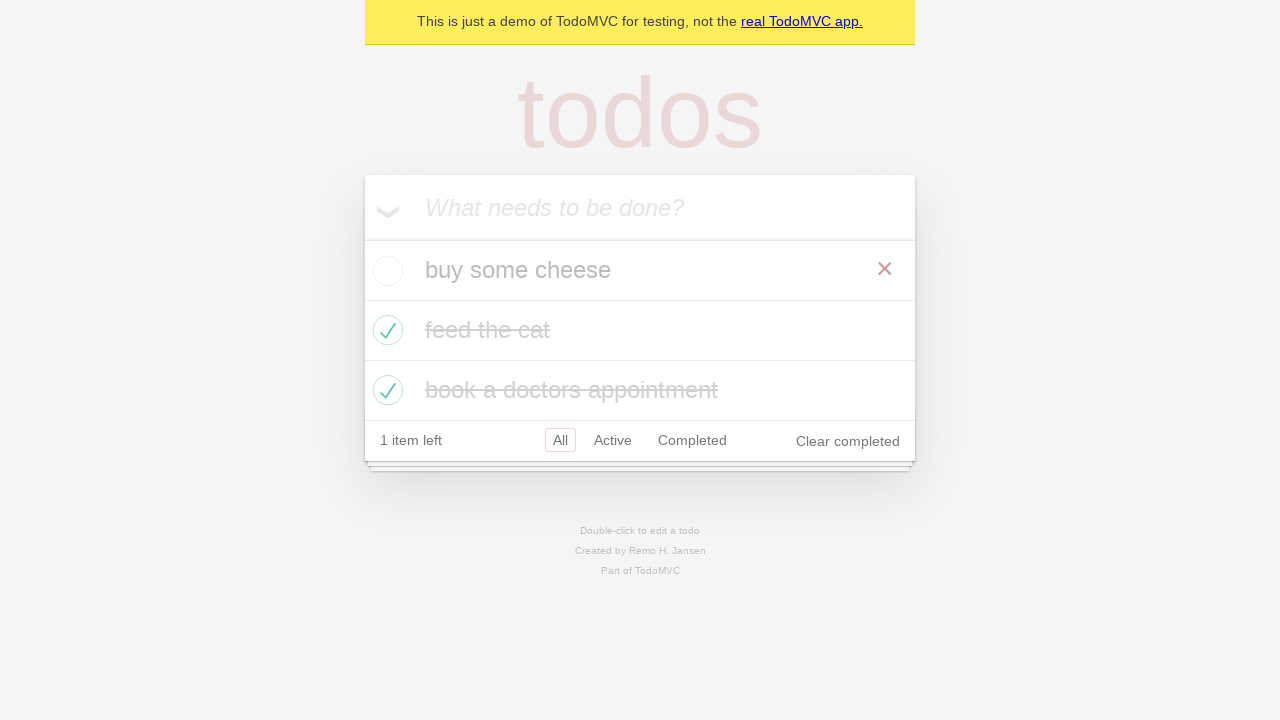

Checked the first todo item again at (385, 271) on internal:testid=[data-testid="todo-item"s] >> nth=0 >> internal:role=checkbox
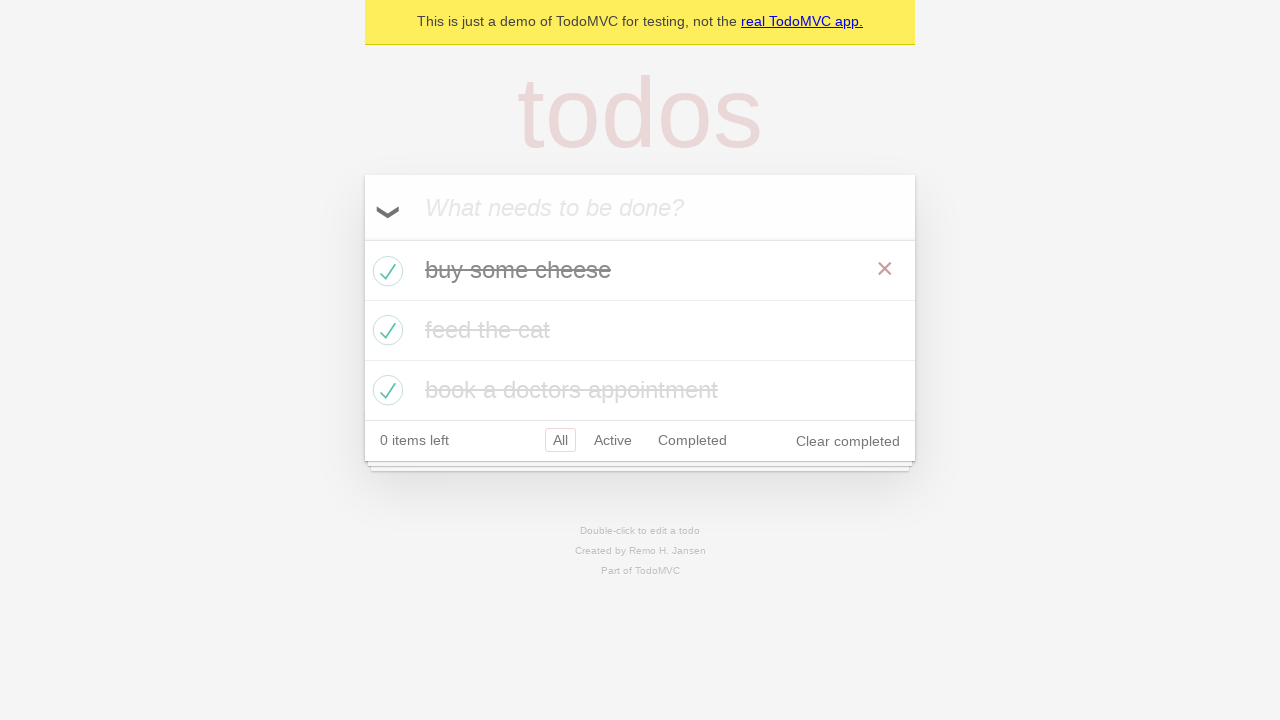

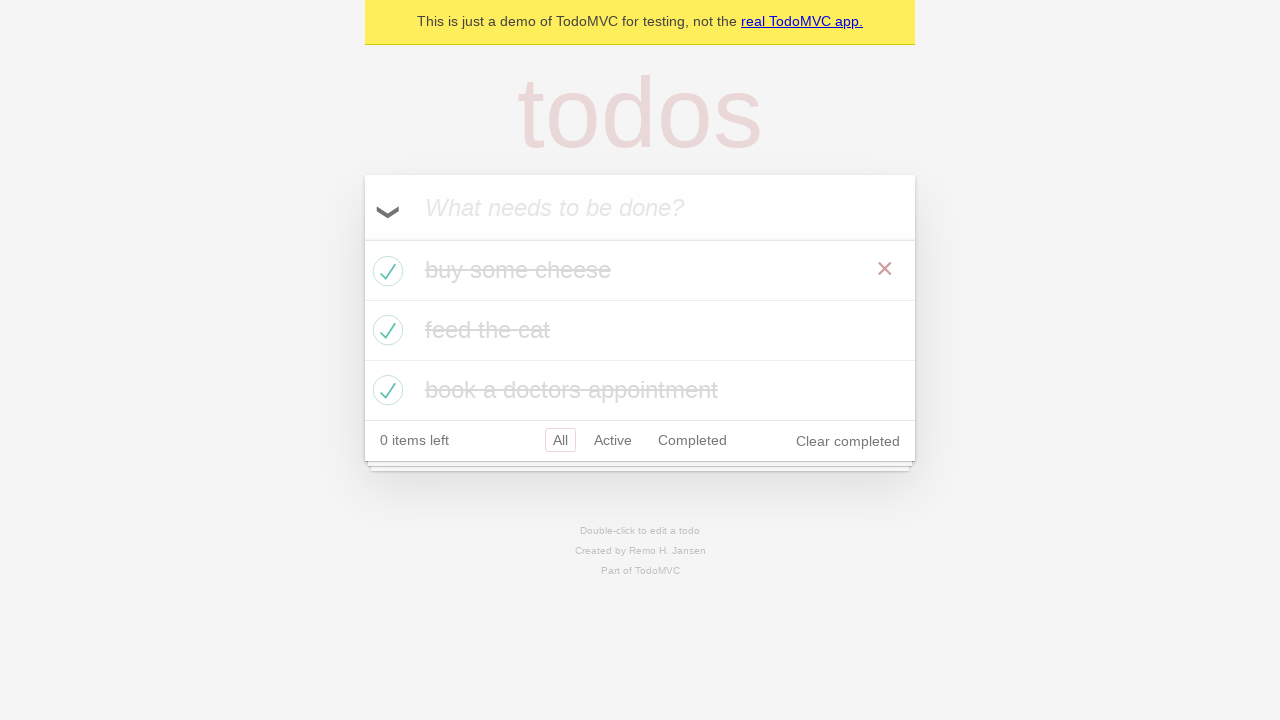